Tests returning a rented cat by setting cookies, navigating to Rent-A-Cat, entering return ID 2, and verifying all cats are back

Starting URL: https://cs1632.appspot.com/rent-a-cat/

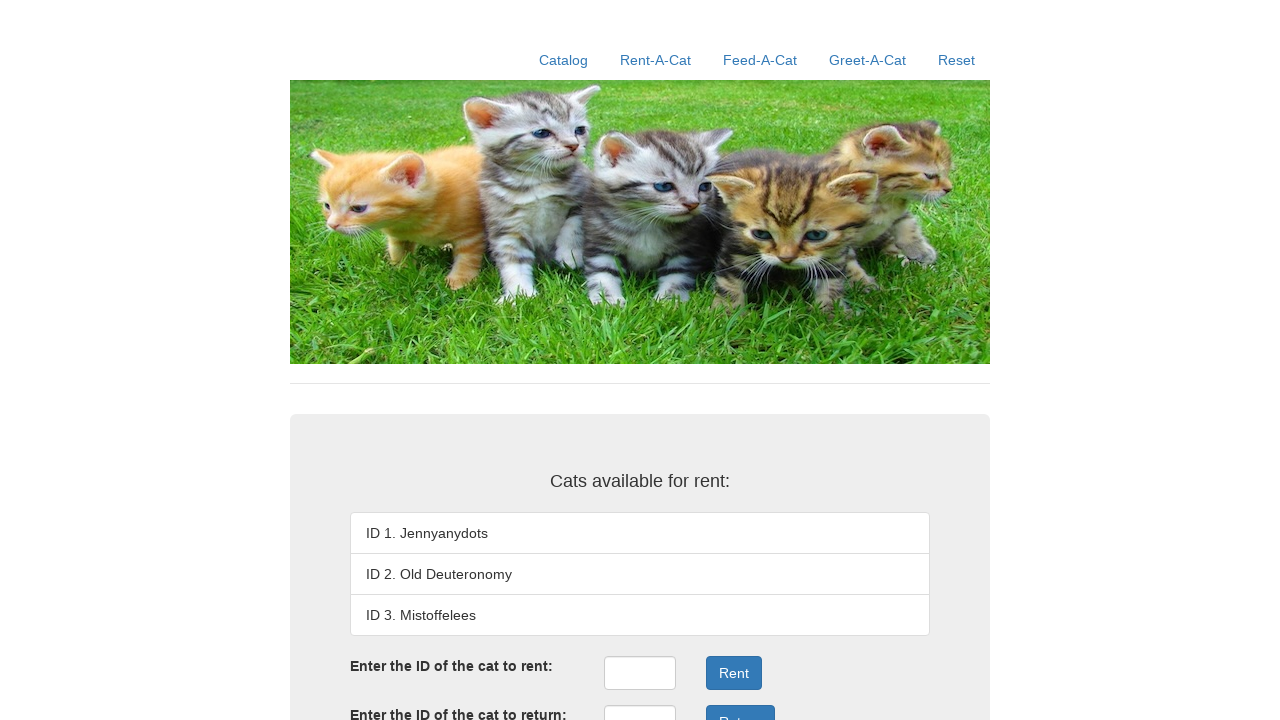

Set cookies marking cat 2 as rented
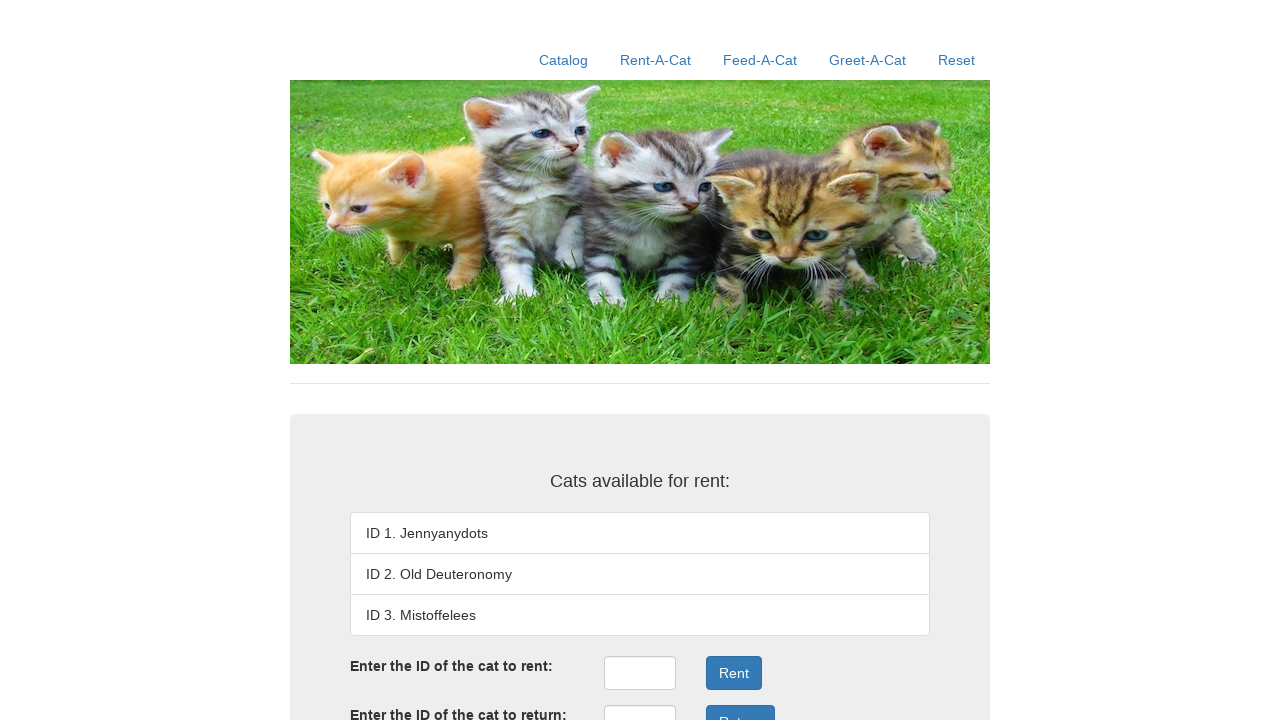

Clicked Rent-A-Cat link at (656, 60) on text=Rent-A-Cat
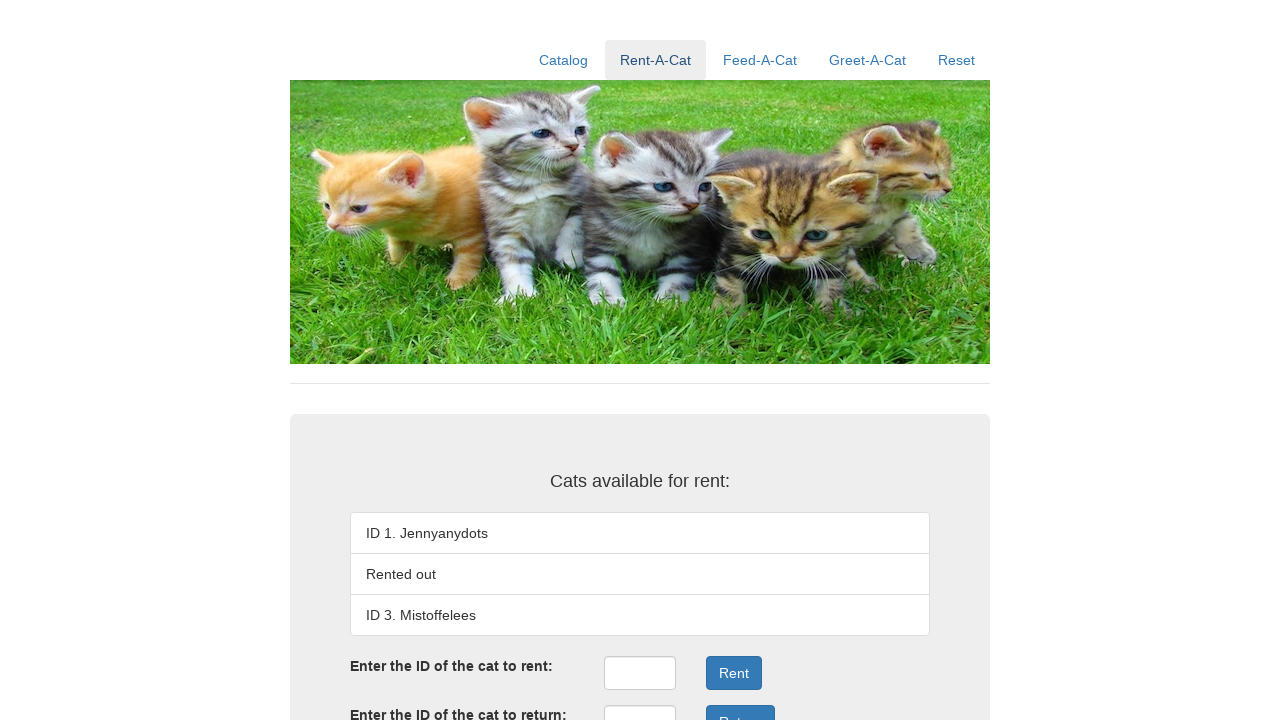

Clicked return ID field at (640, 703) on #returnID
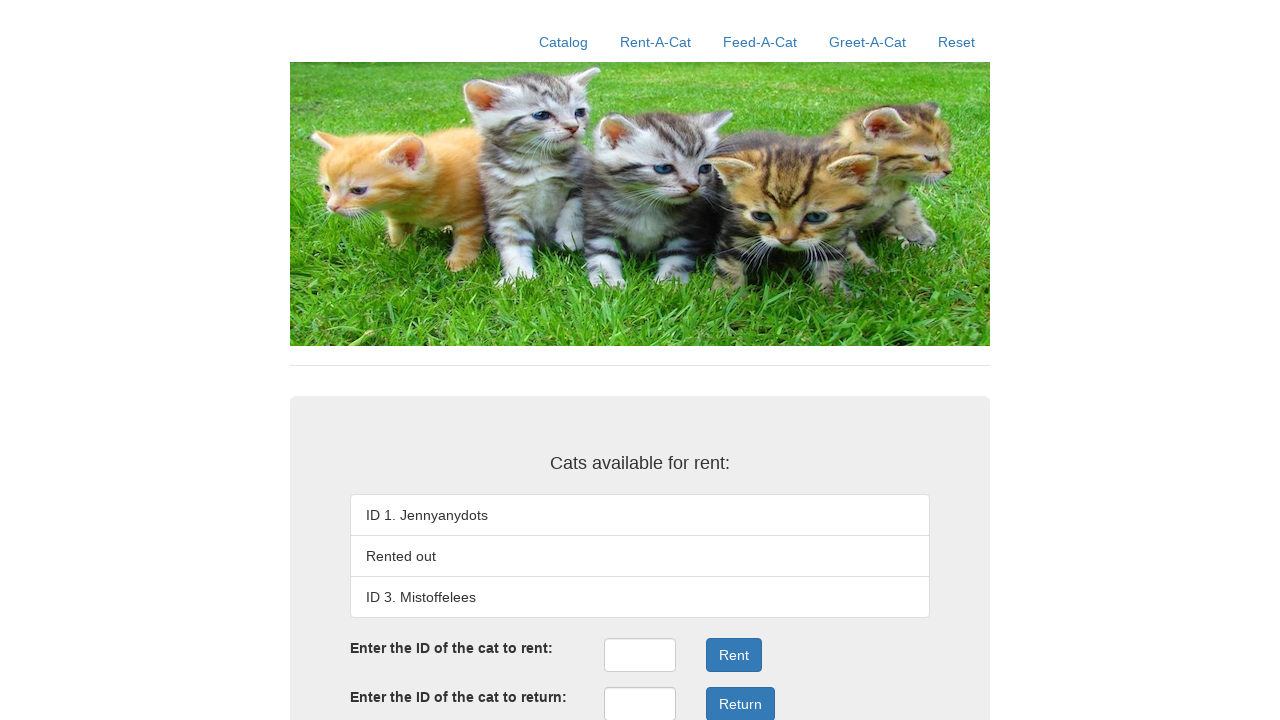

Entered return ID 2 on #returnID
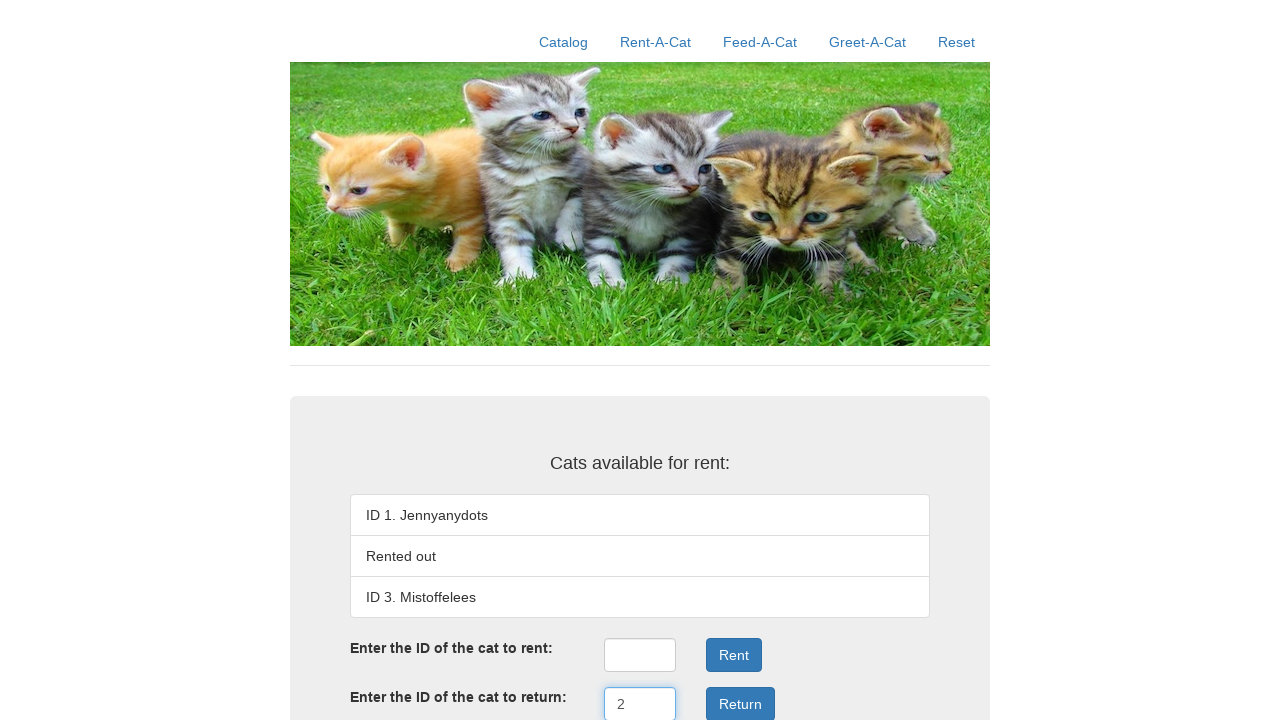

Clicked return button at (740, 703) on .form-group:nth-child(4) .btn
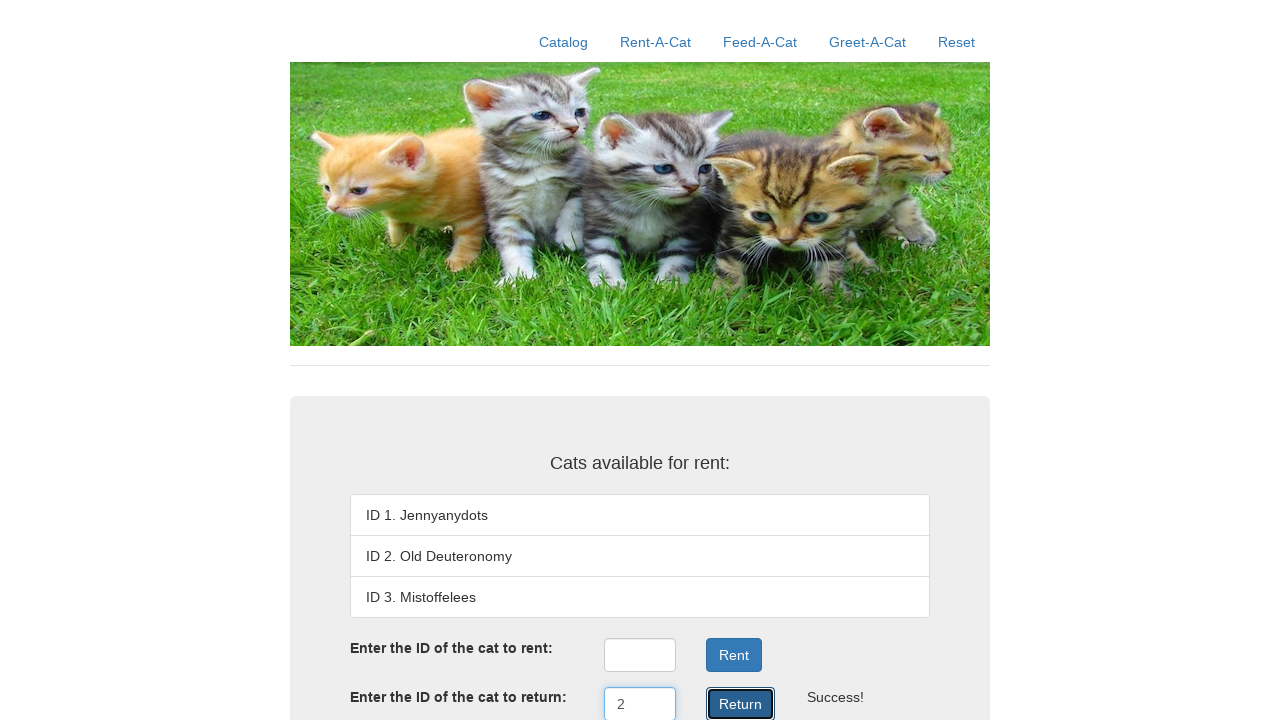

Verified cat 1 (Jennyanydots) is displayed
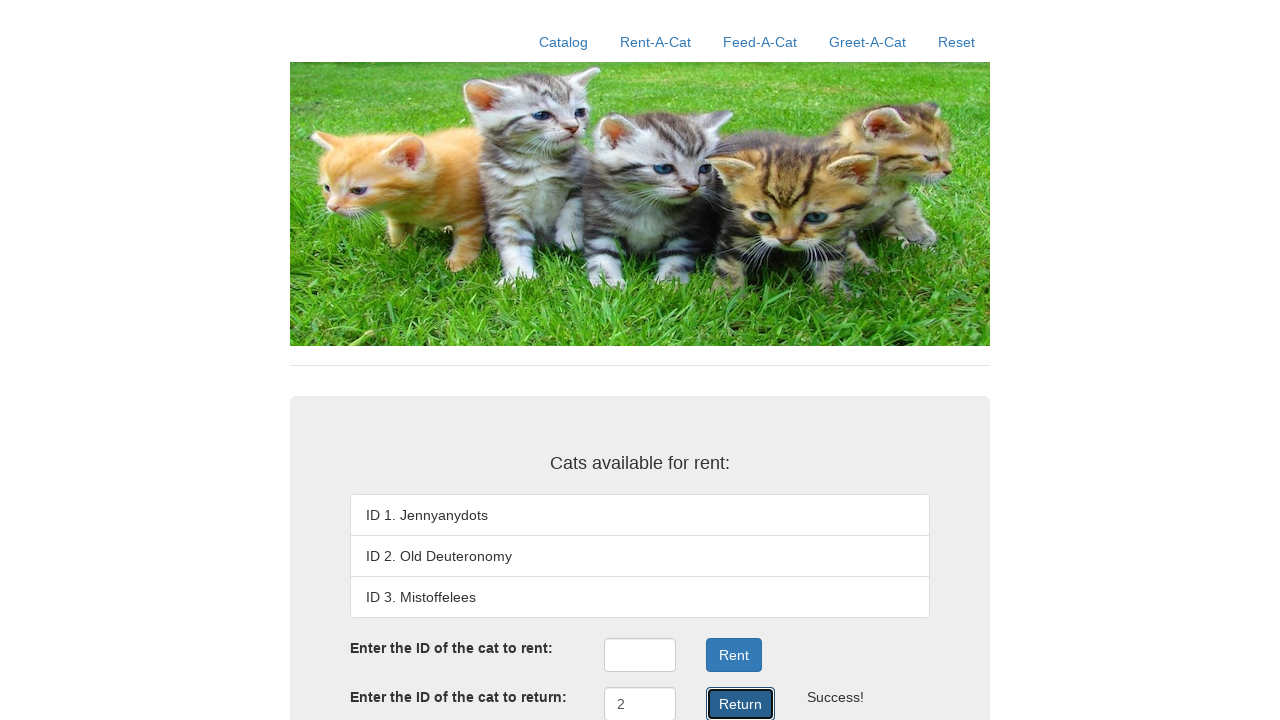

Verified cat 2 (Old Deuteronomy) is displayed
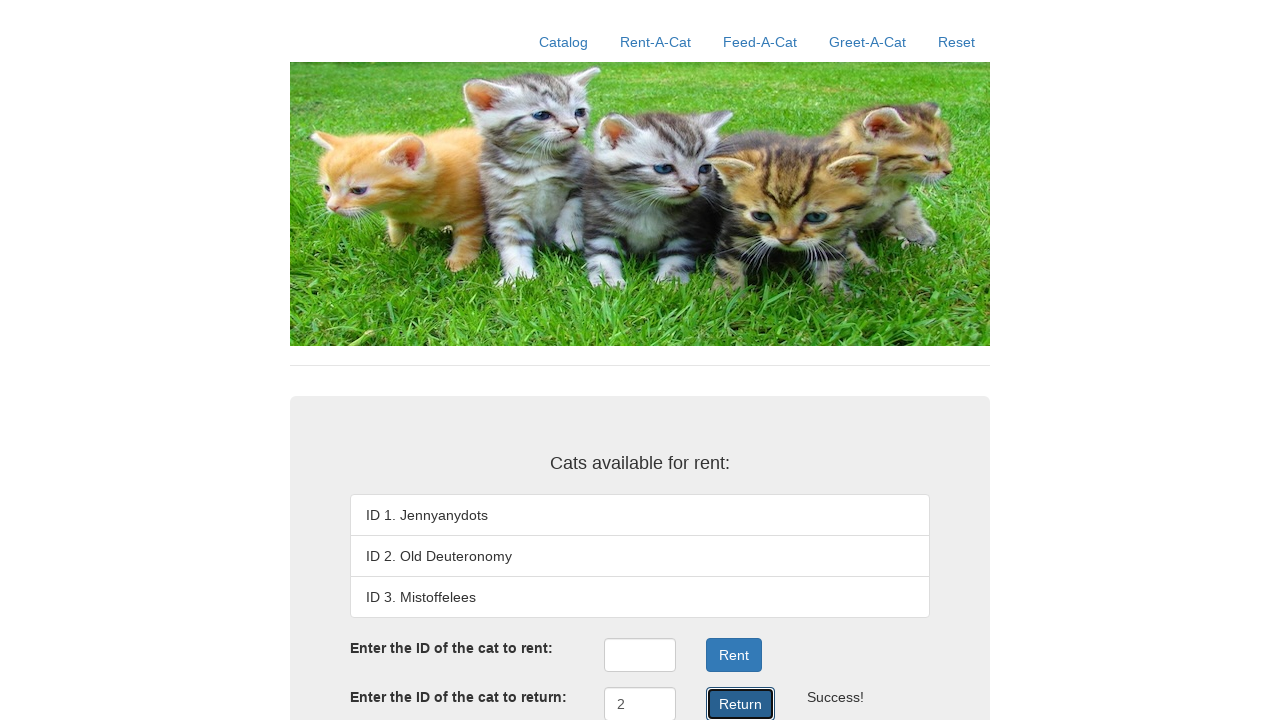

Verified cat 3 (Mistoffelees) is displayed
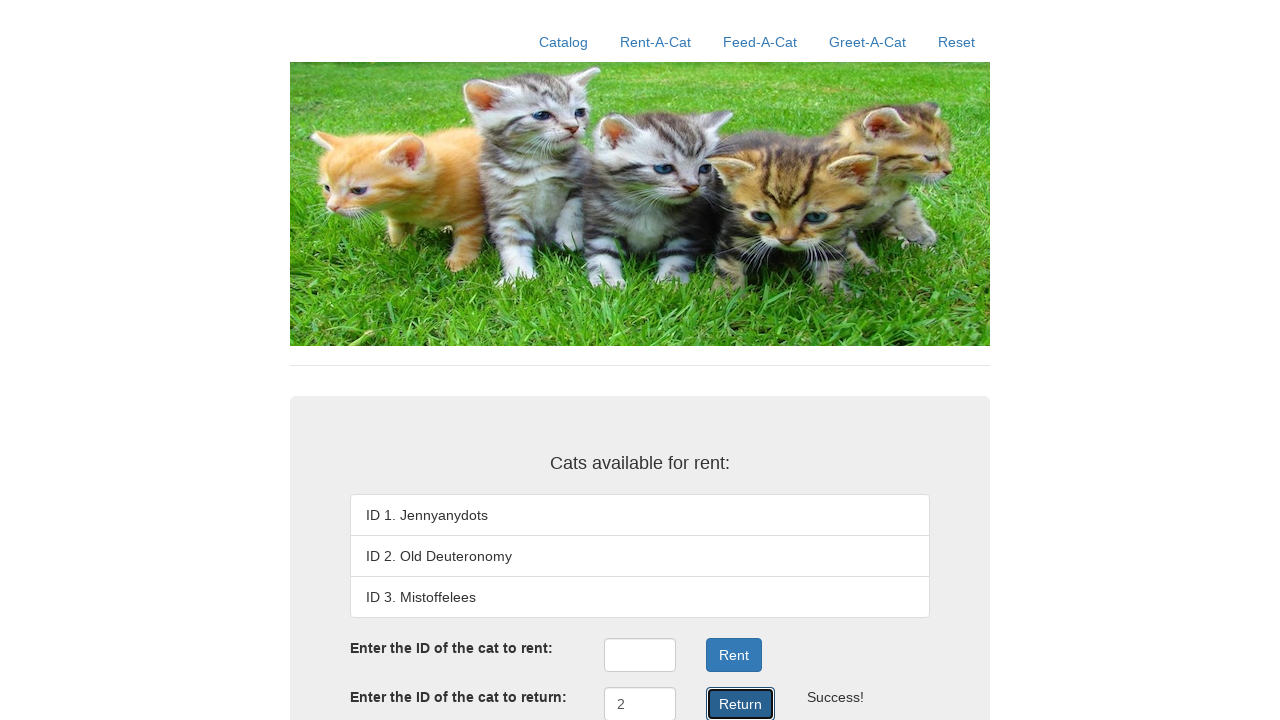

Verified return success message displayed
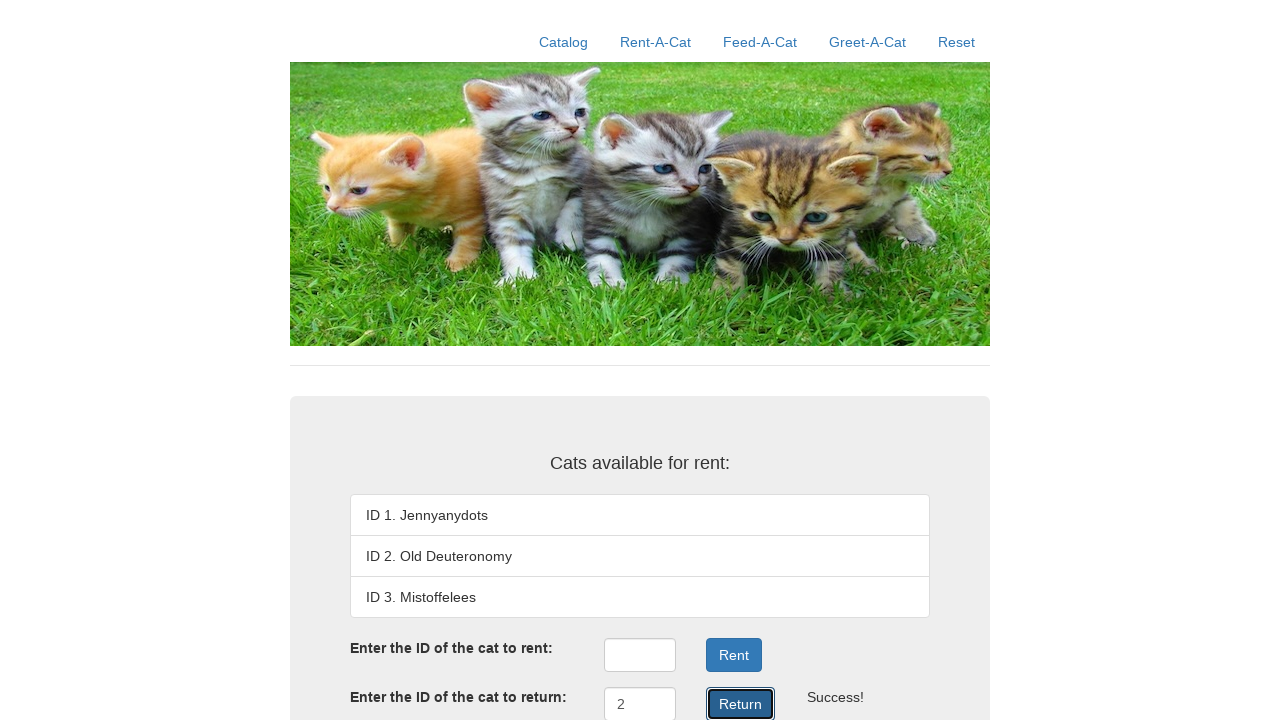

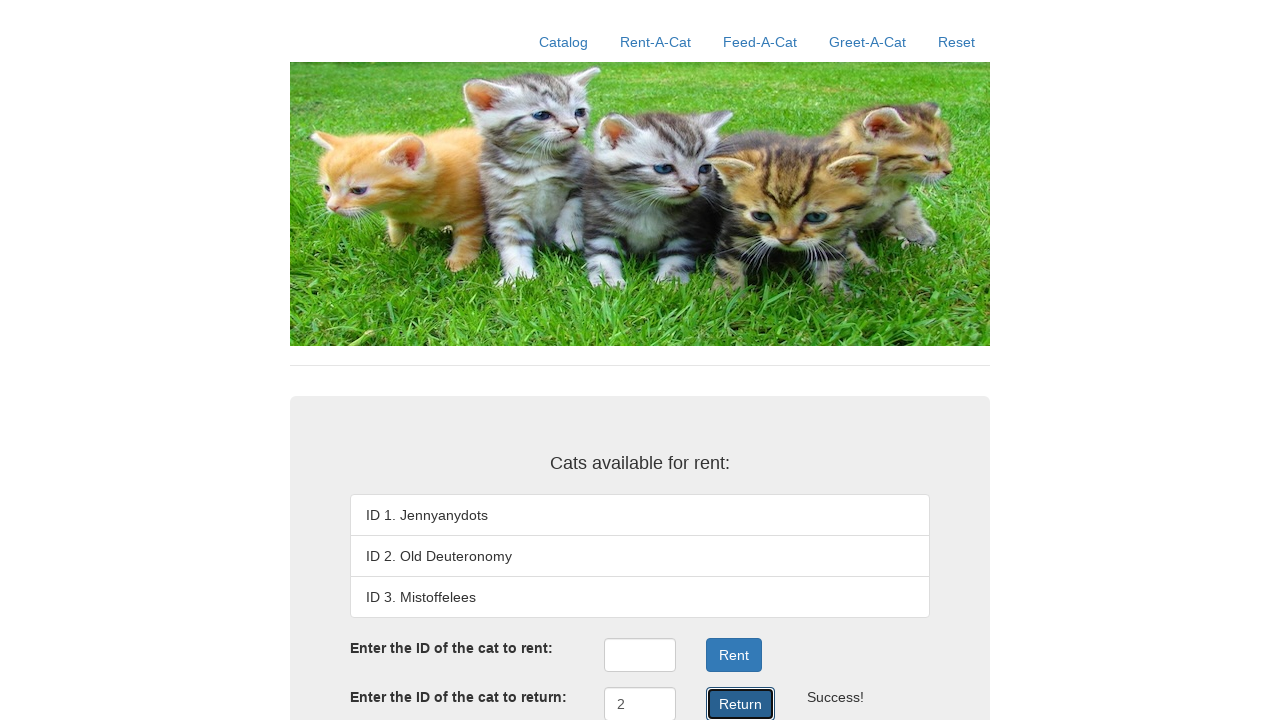